Tests multi-window/tab handling by clicking a link that opens a new tab, verifying the new tab's title contains "Selenium", then switching back to verify the original page URL contains "internet".

Starting URL: https://the-internet.herokuapp.com/iframe

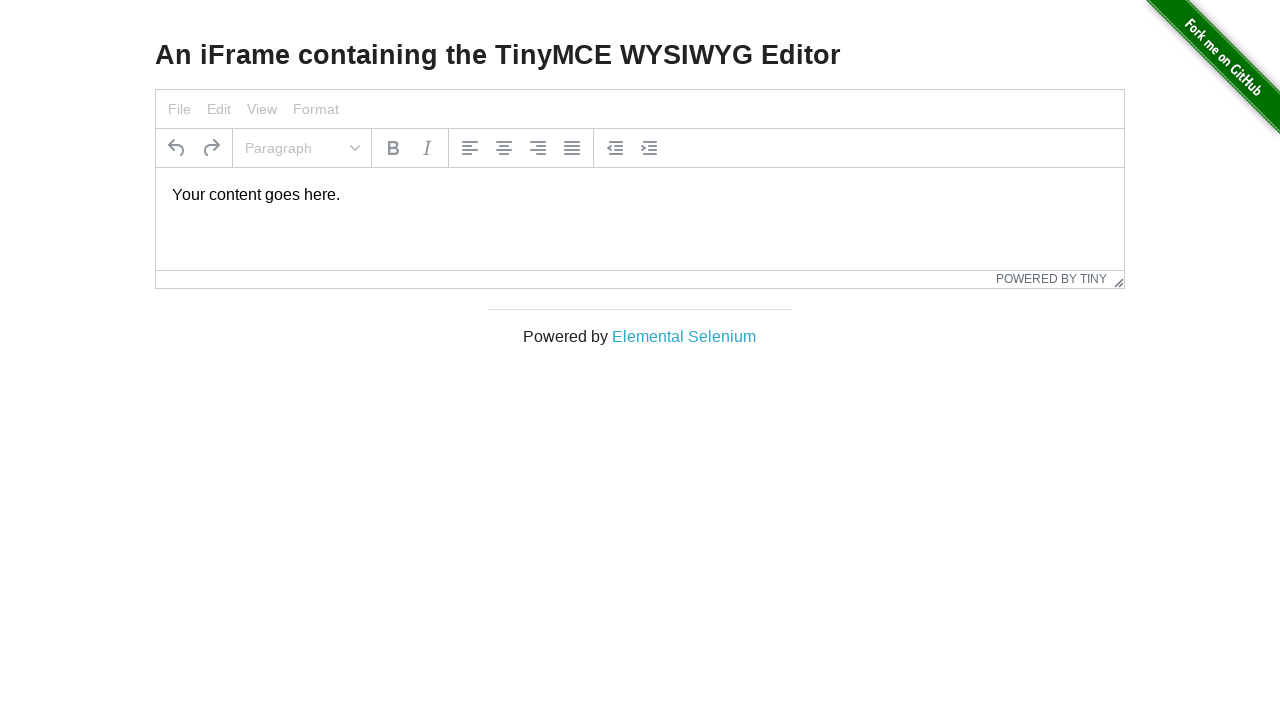

Verified original page title contains 'Internet'
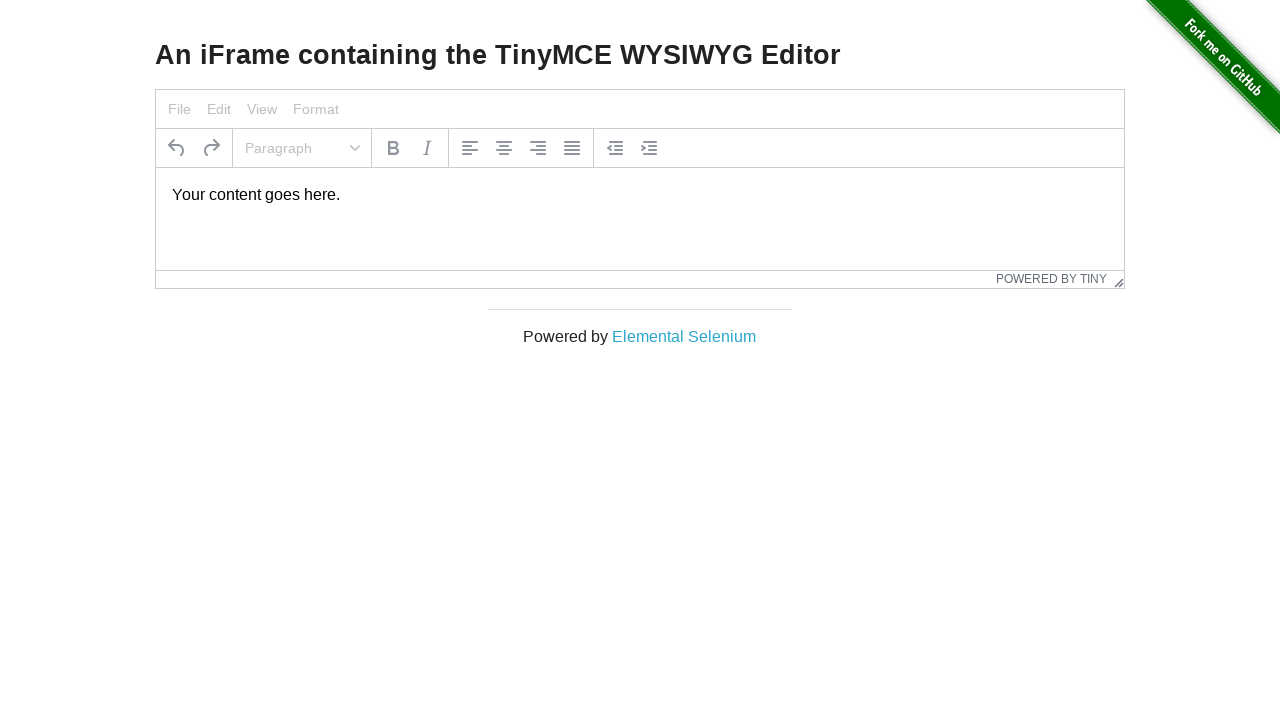

Clicked 'Elemental Selenium' link which opened a new tab at (684, 336) on text=Elemental Selenium
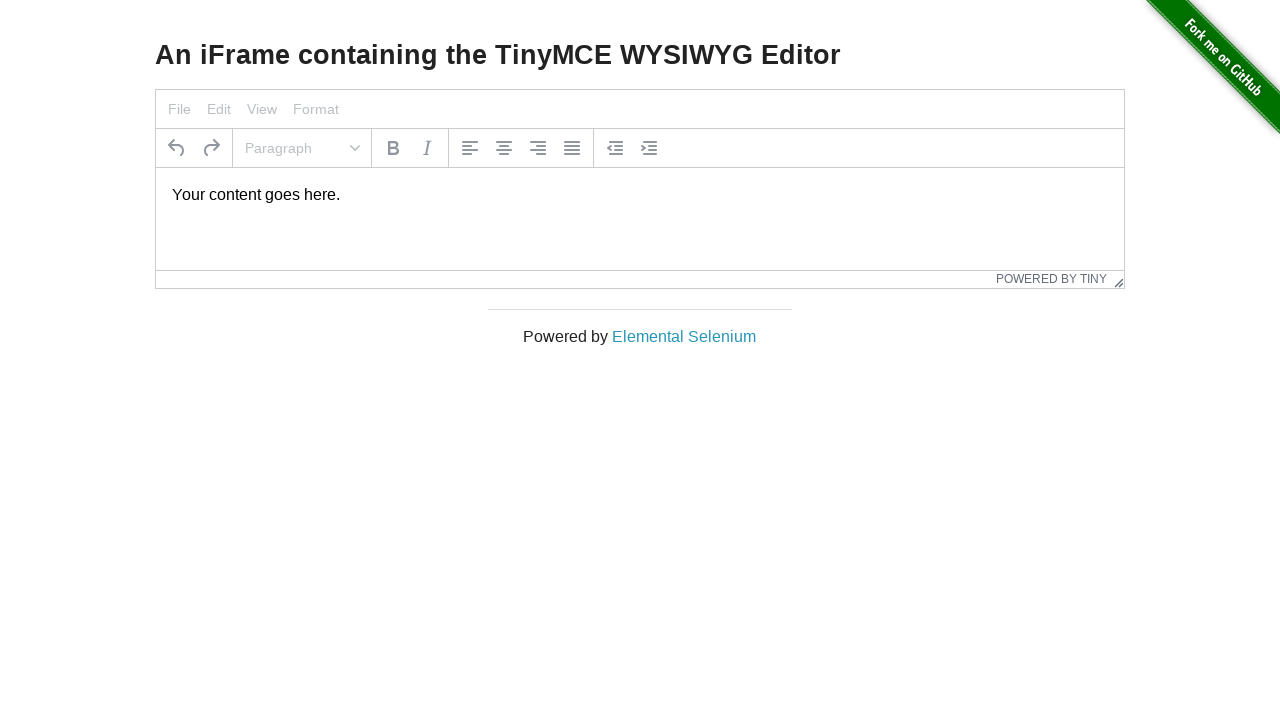

Captured reference to the new tab
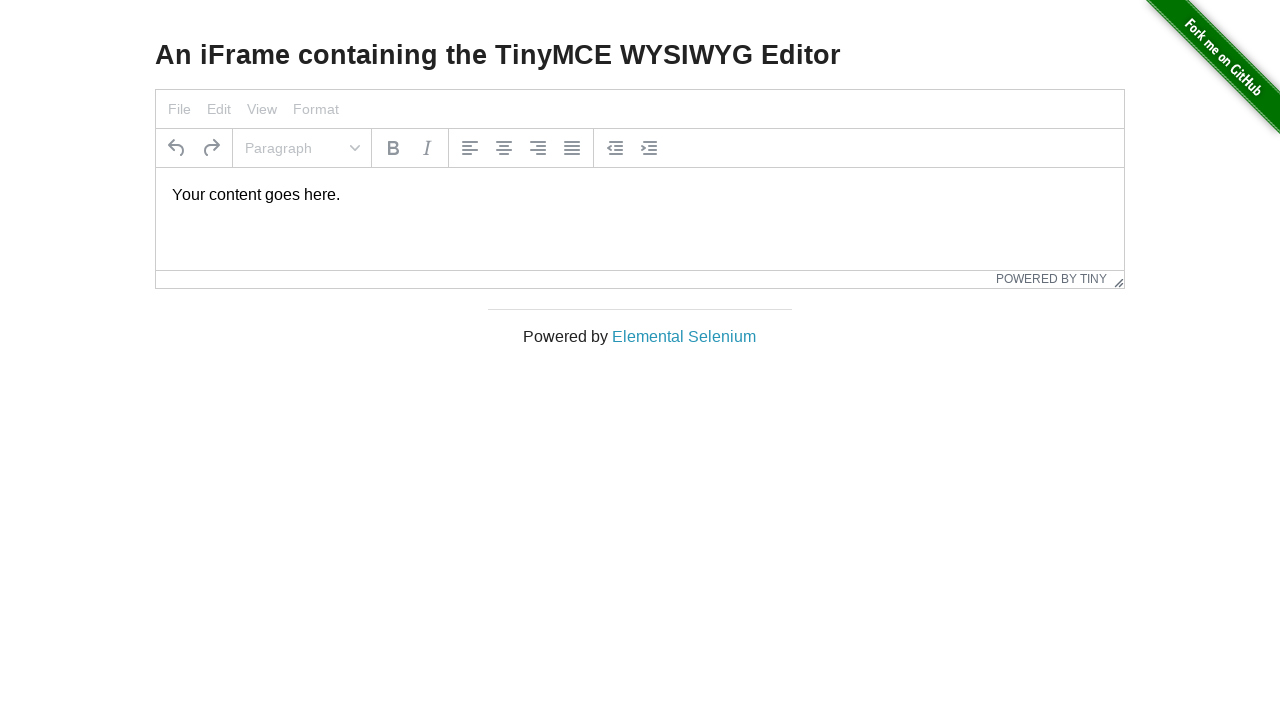

New tab finished loading
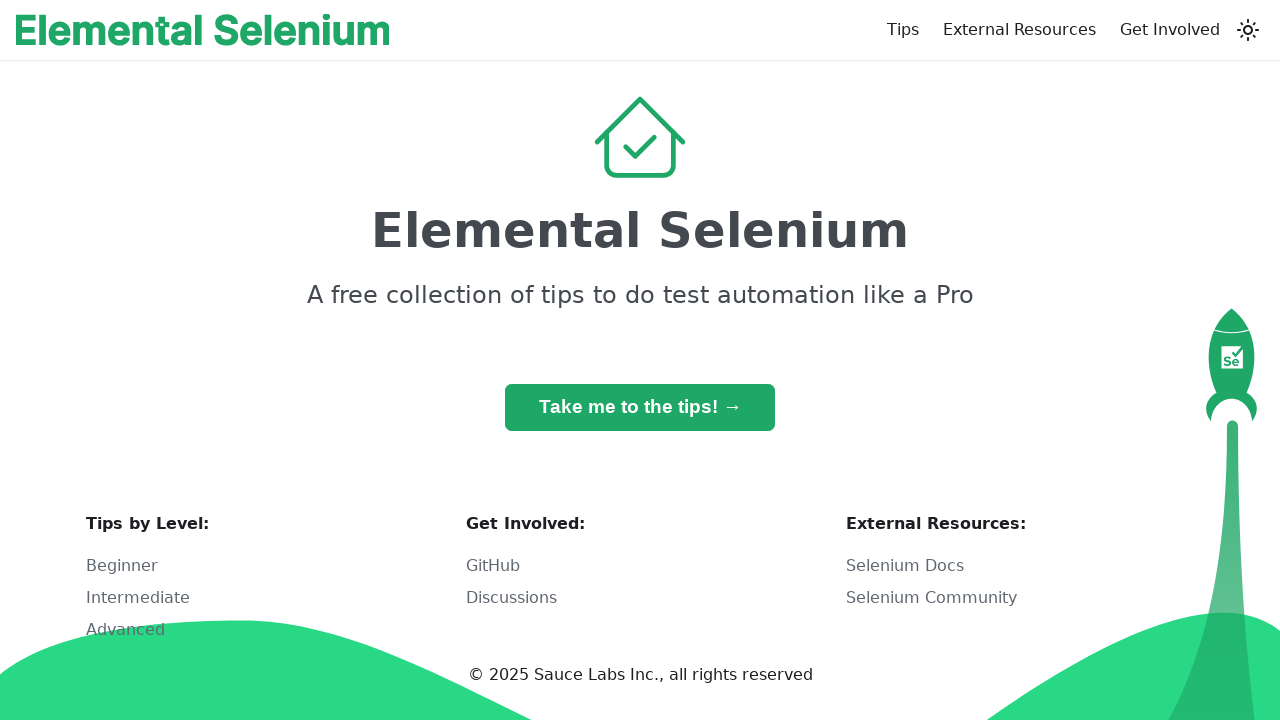

Verified new tab title contains 'Selenium'
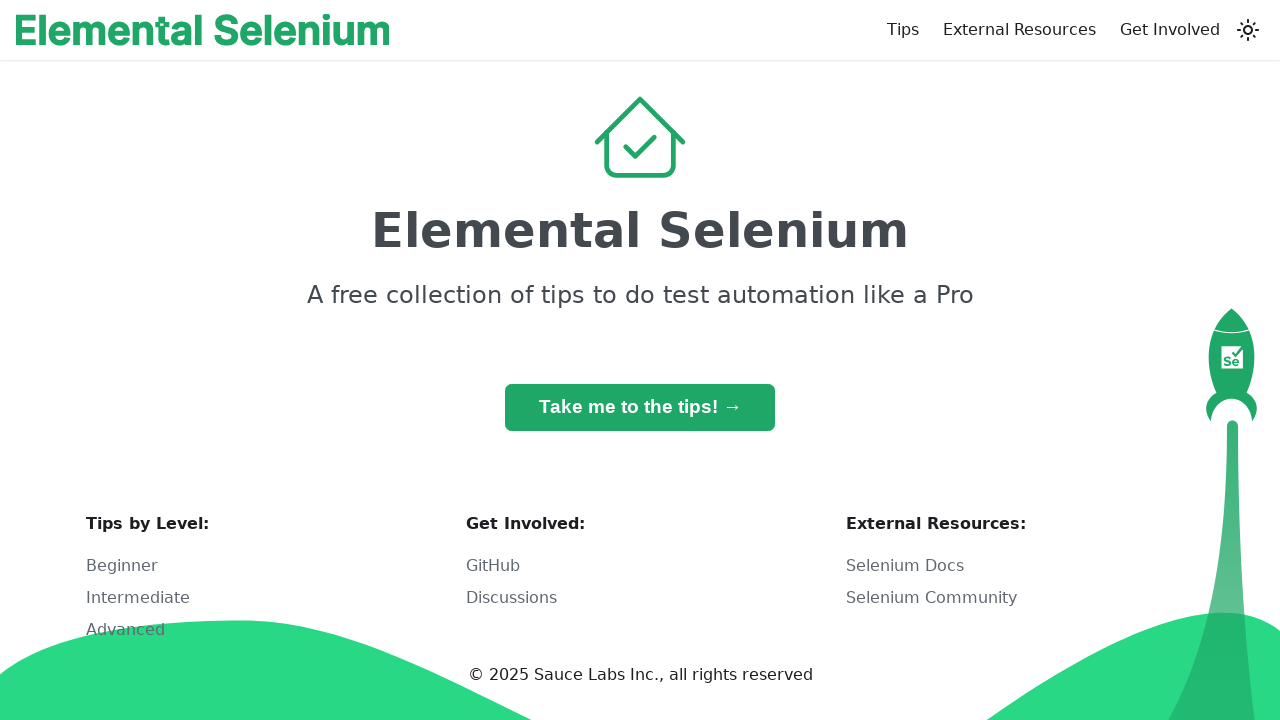

Switched back to the original tab
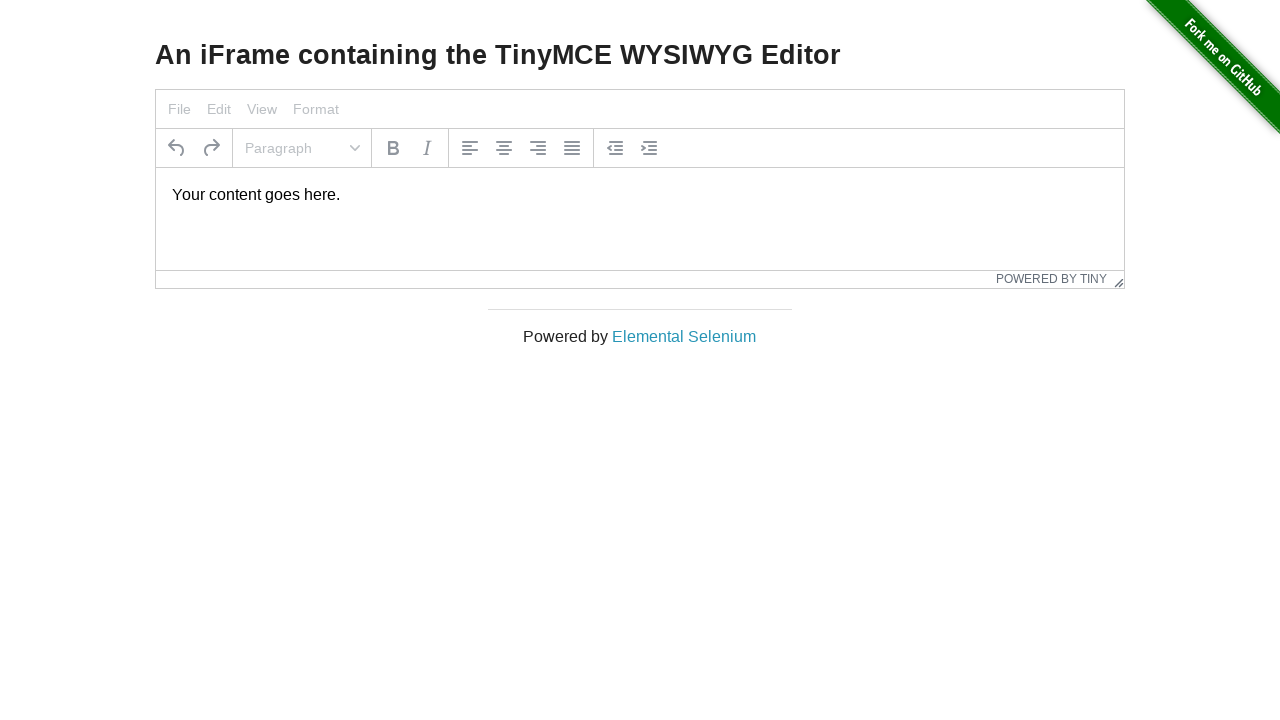

Verified original page URL contains 'internet'
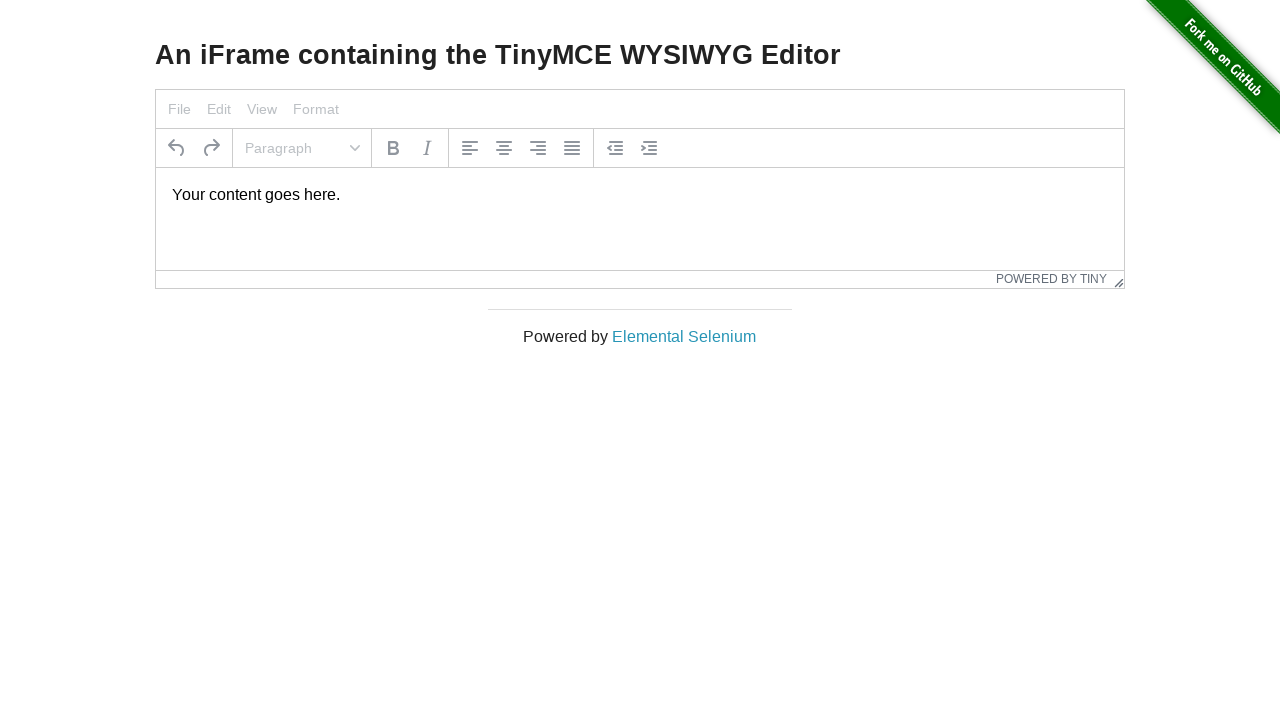

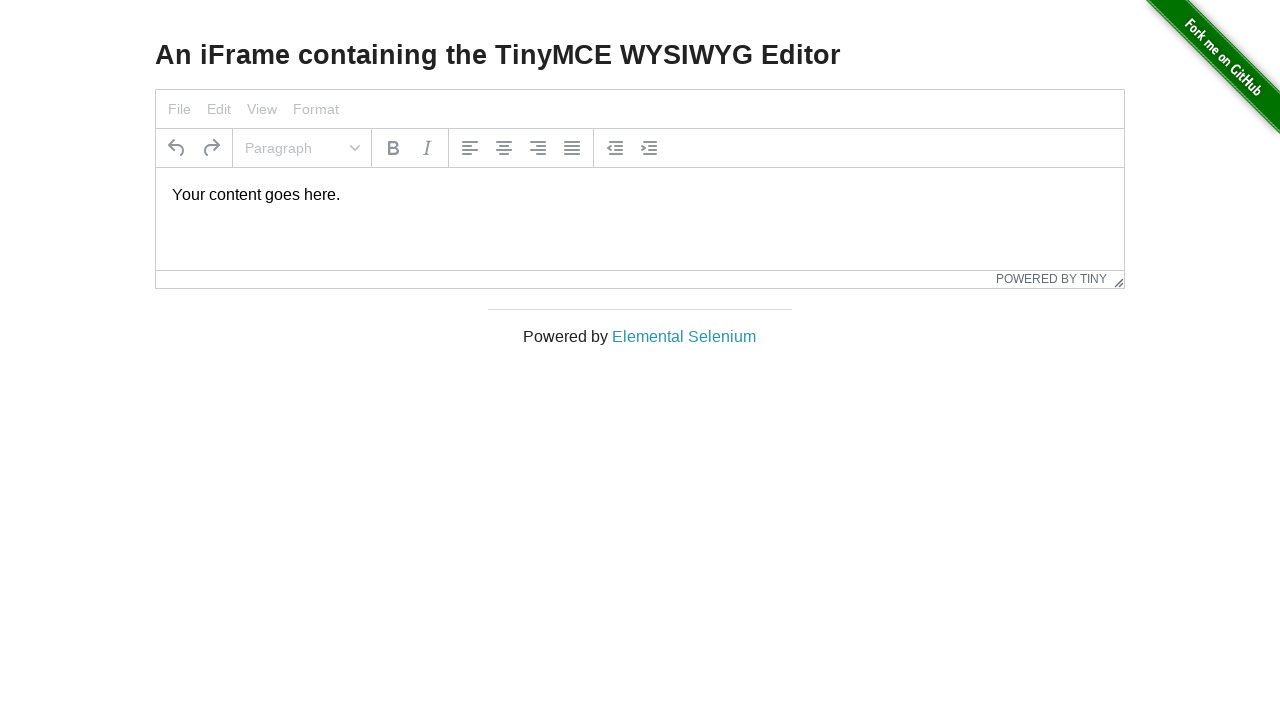